Tests dropdown selection using Playwright's select_option method to choose "Option 1" by visible text, then verifies the selection.

Starting URL: http://the-internet.herokuapp.com/dropdown

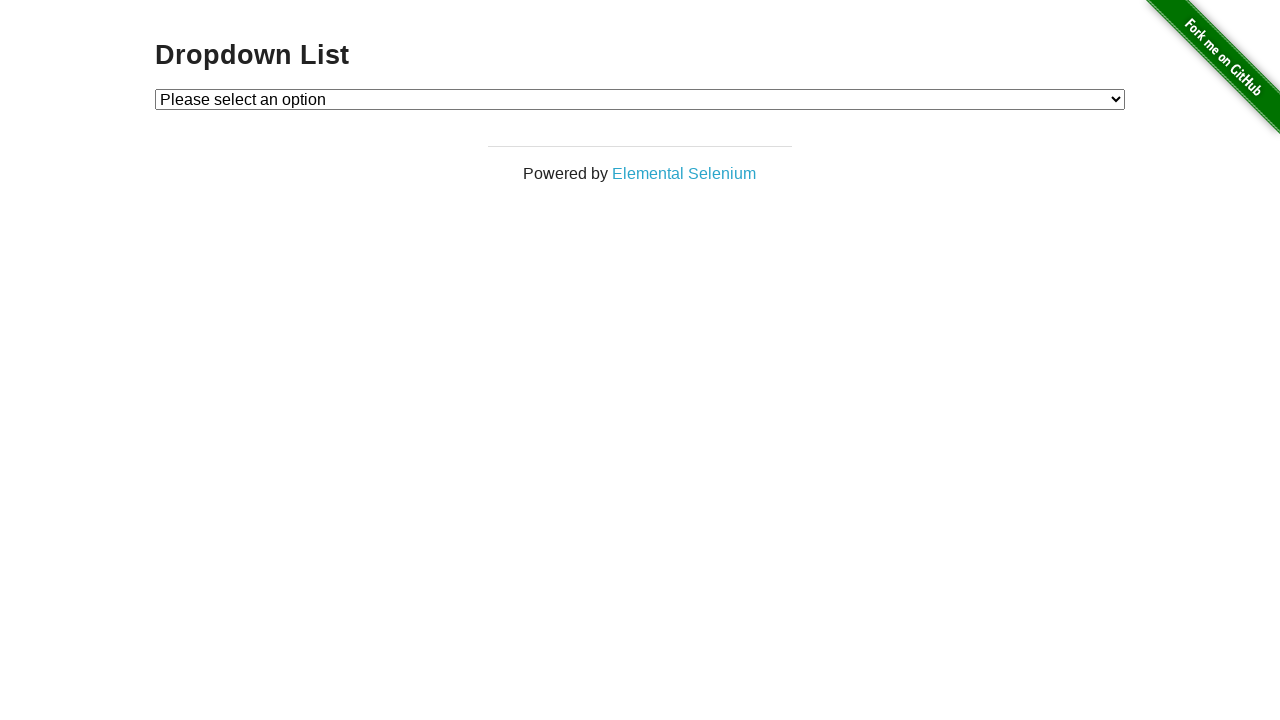

Selected 'Option 1' from dropdown using visible text on #dropdown
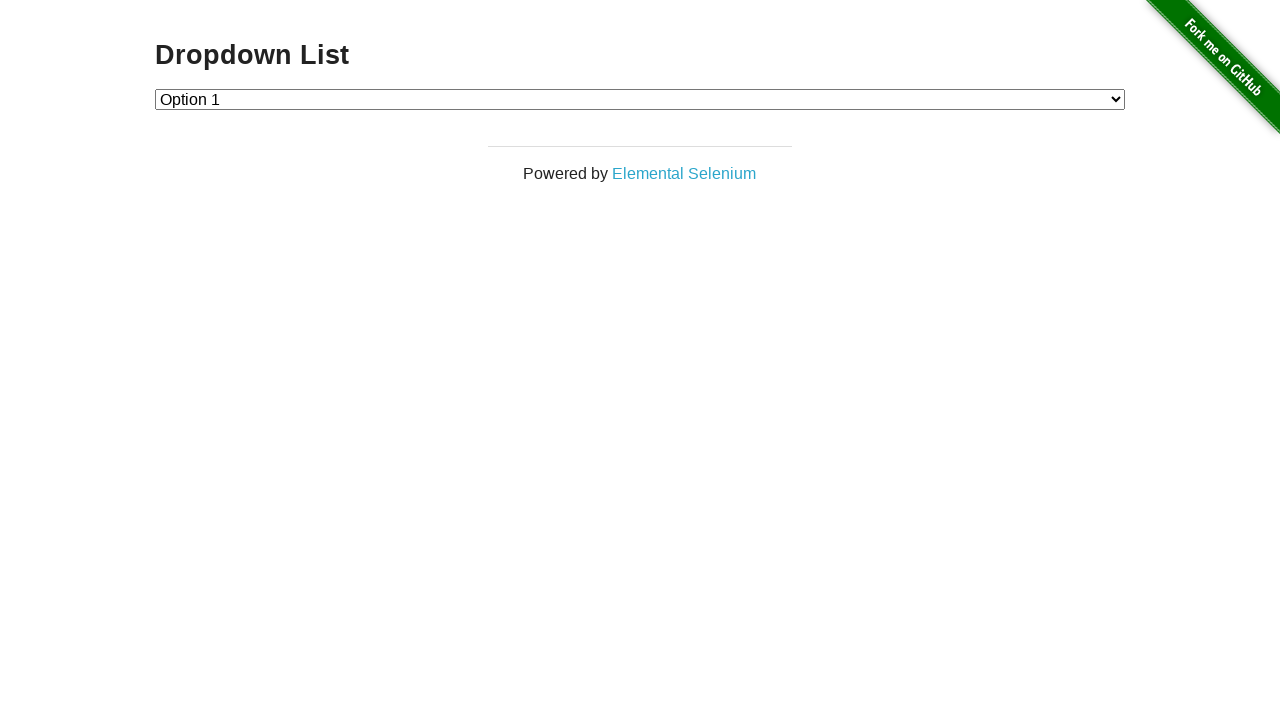

Retrieved selected dropdown value
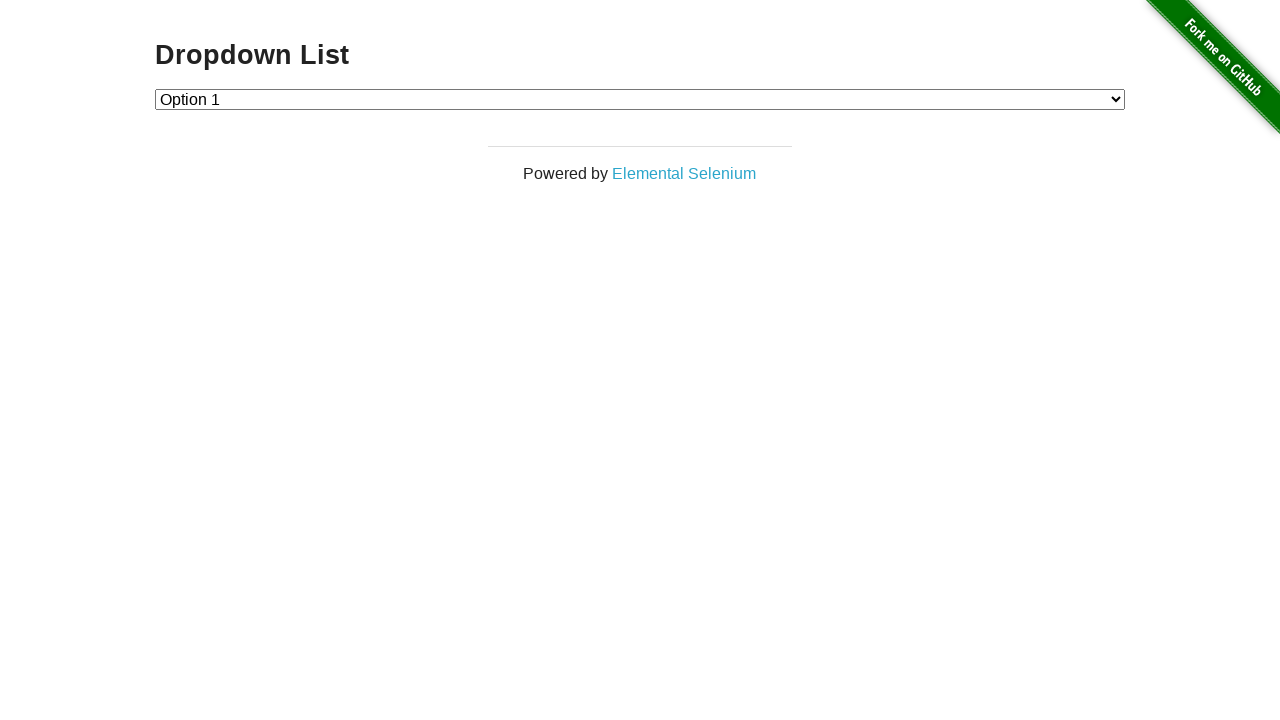

Verified that selected option value equals '1'
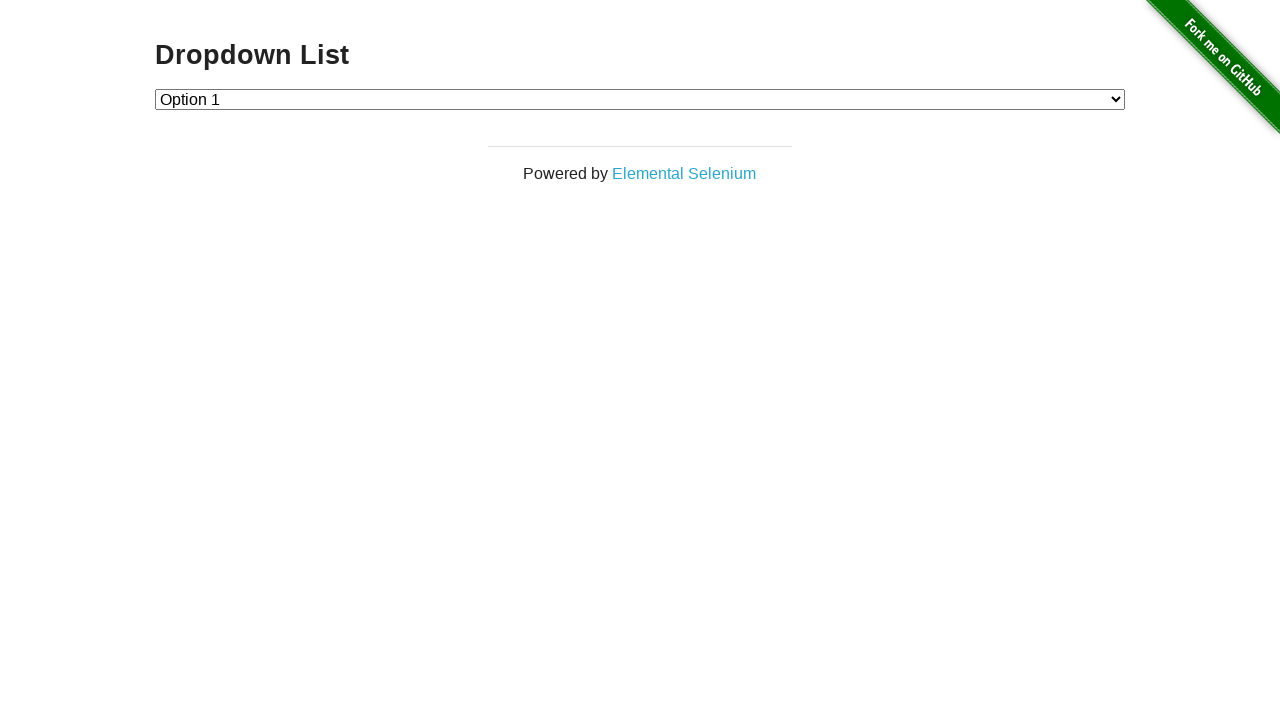

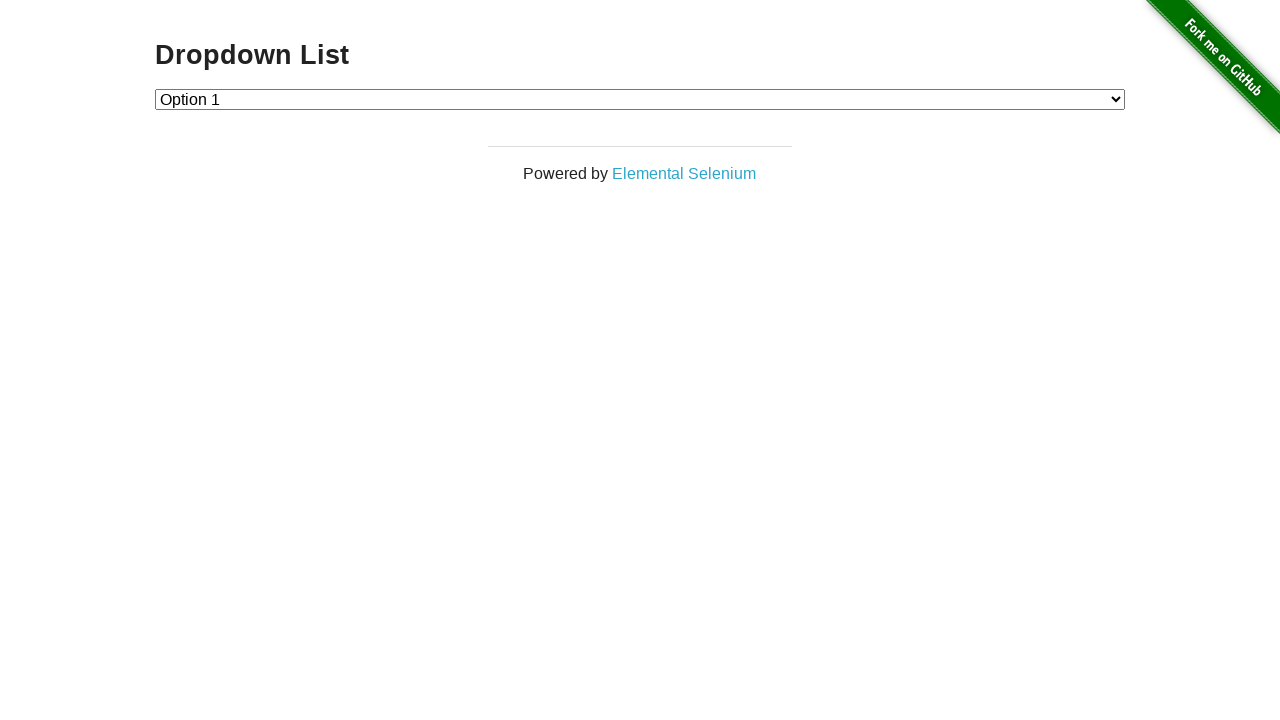